Navigates to Cathay Bank homepage and takes a screenshot

Starting URL: https://www.cathaybk.com.tw/cathaybk/

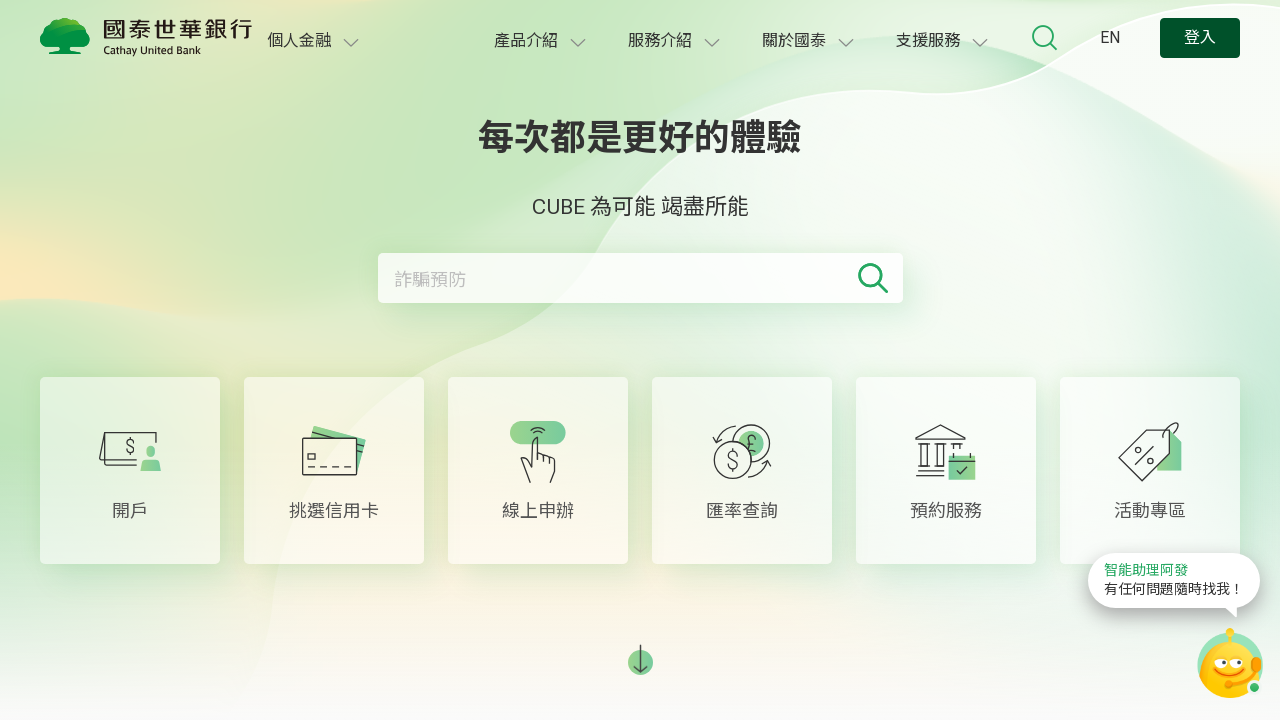

Took screenshot of Cathay Bank homepage with credit cards section
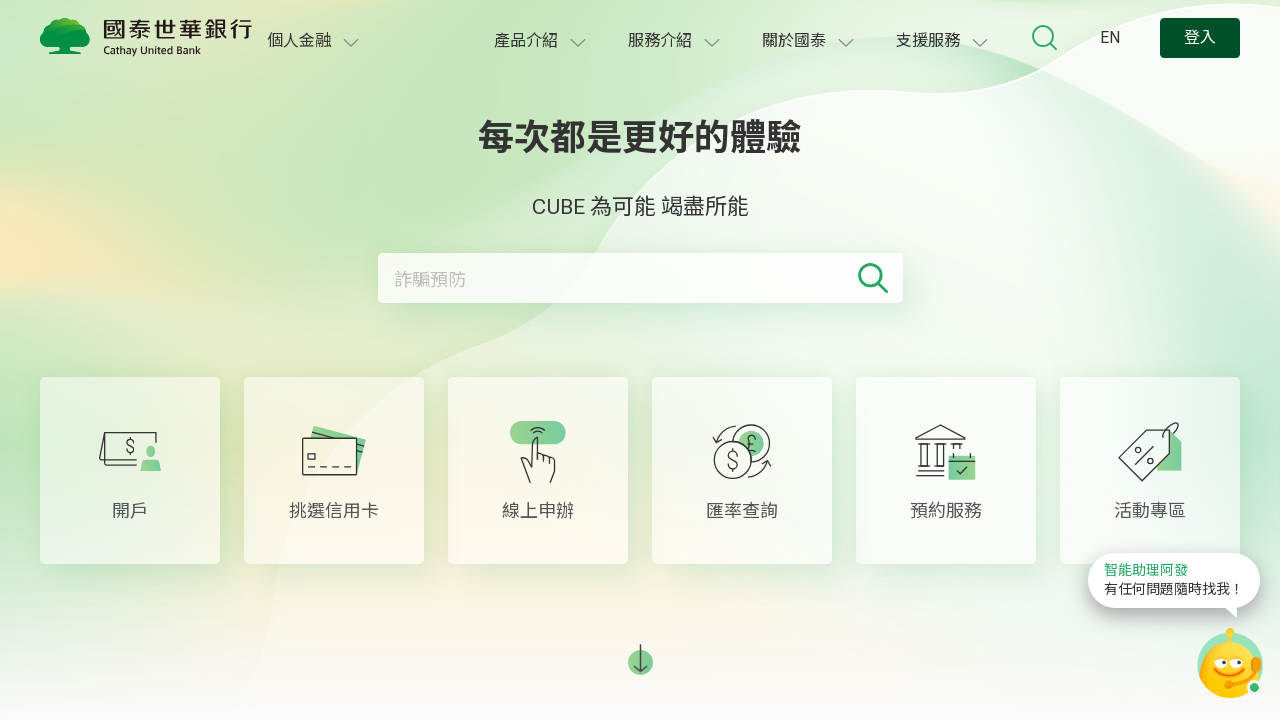

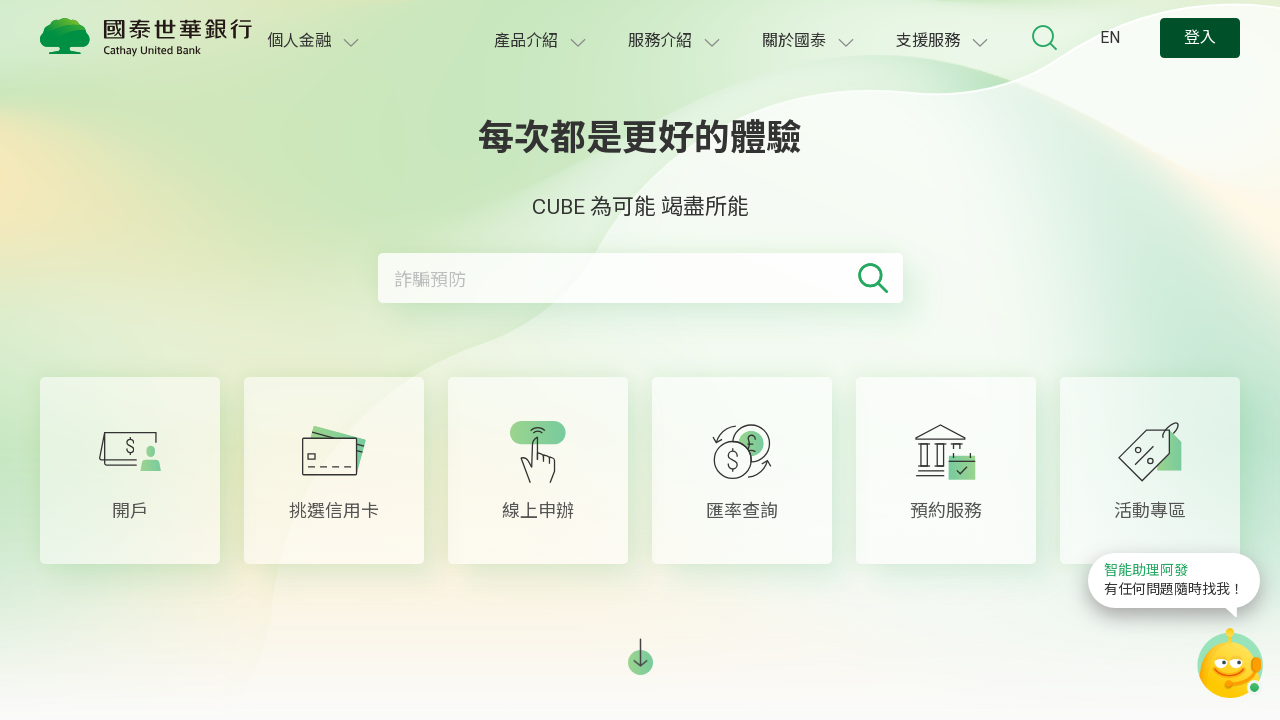